Tests JavaScript confirm alert by clicking a button to trigger it, dismissing (canceling) the alert, and verifying the result message.

Starting URL: https://automationfc.github.io/basic-form/index.html

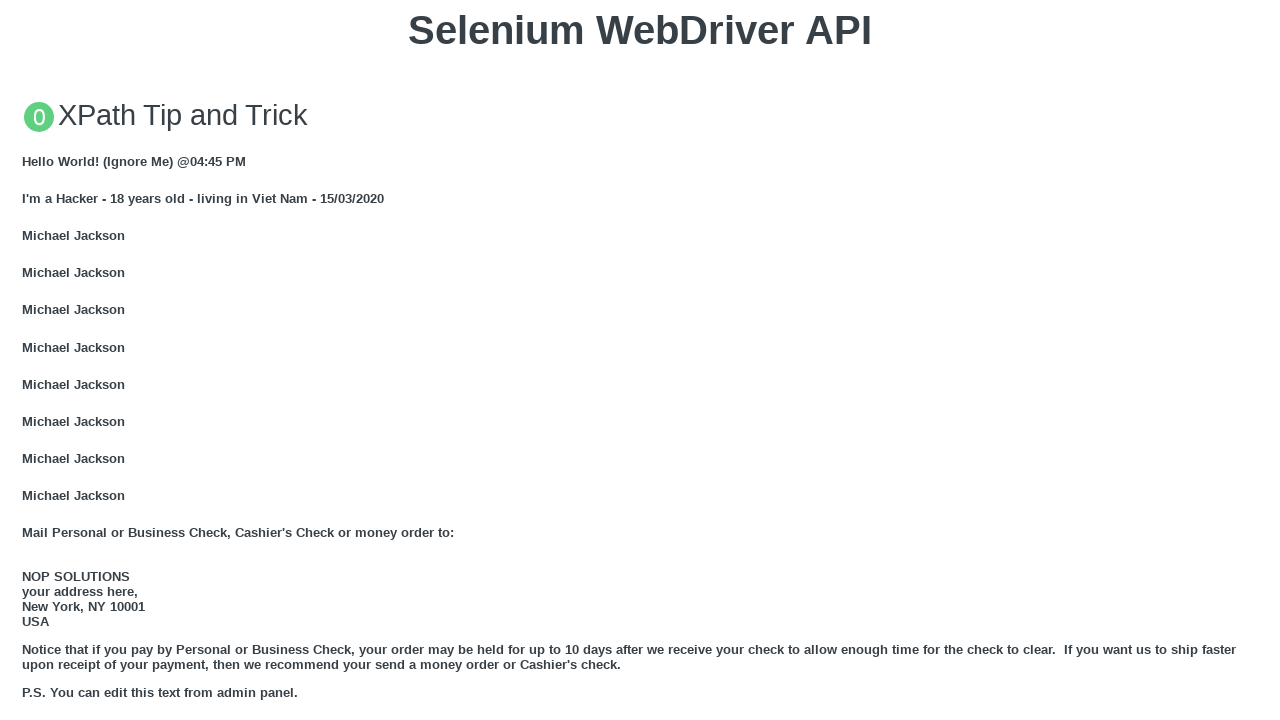

Set up dialog handler to dismiss confirm dialog
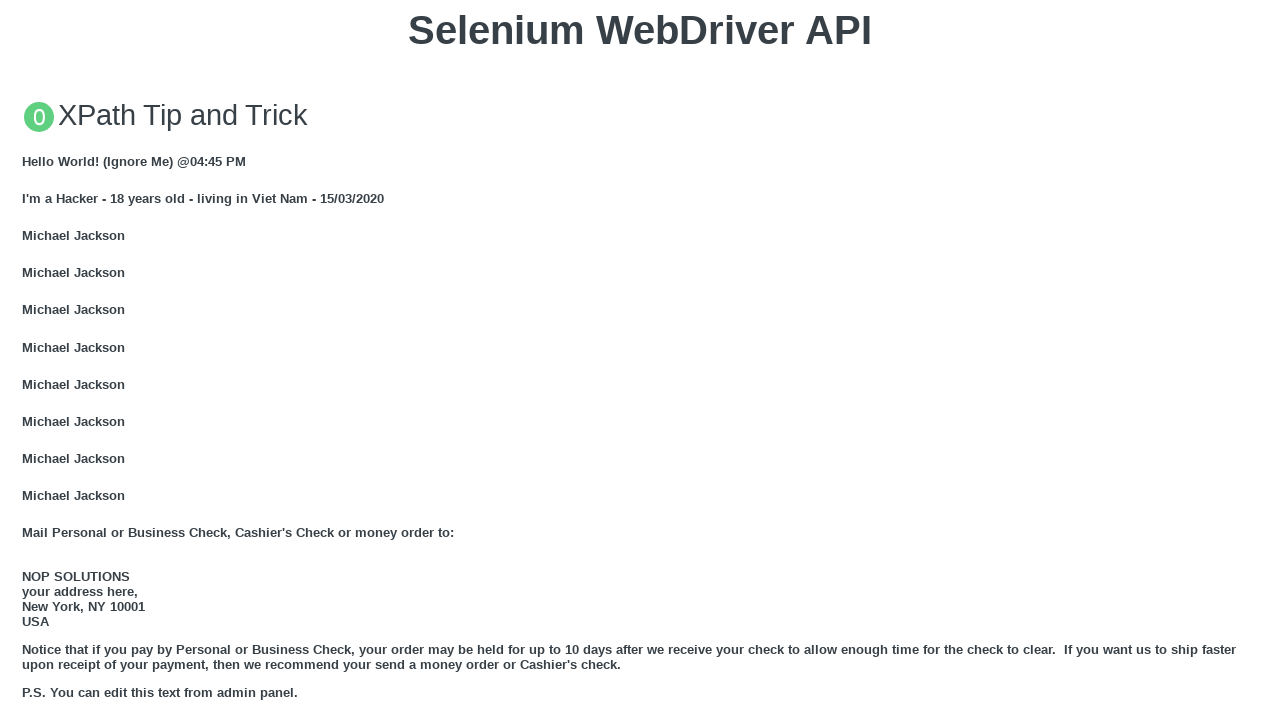

Clicked button to trigger JavaScript confirm alert at (640, 360) on xpath=//button[text()='Click for JS Confirm']
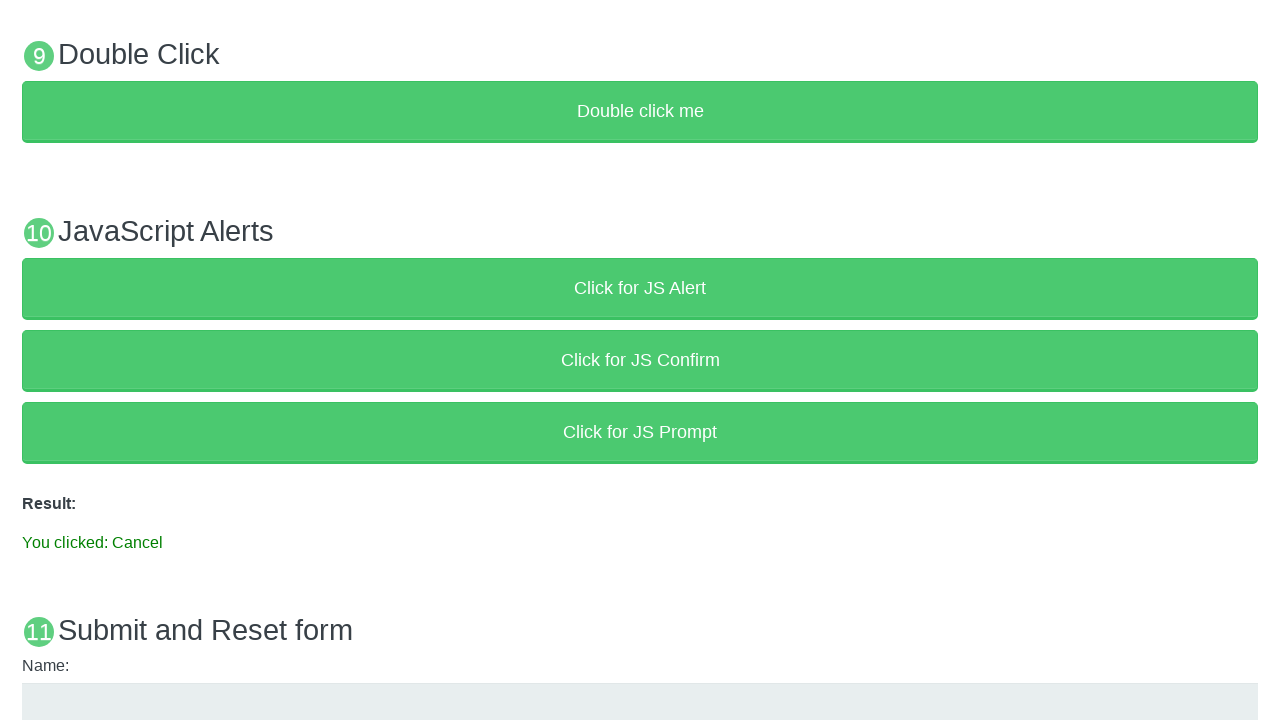

Waited for result message to appear after dismissing confirm alert
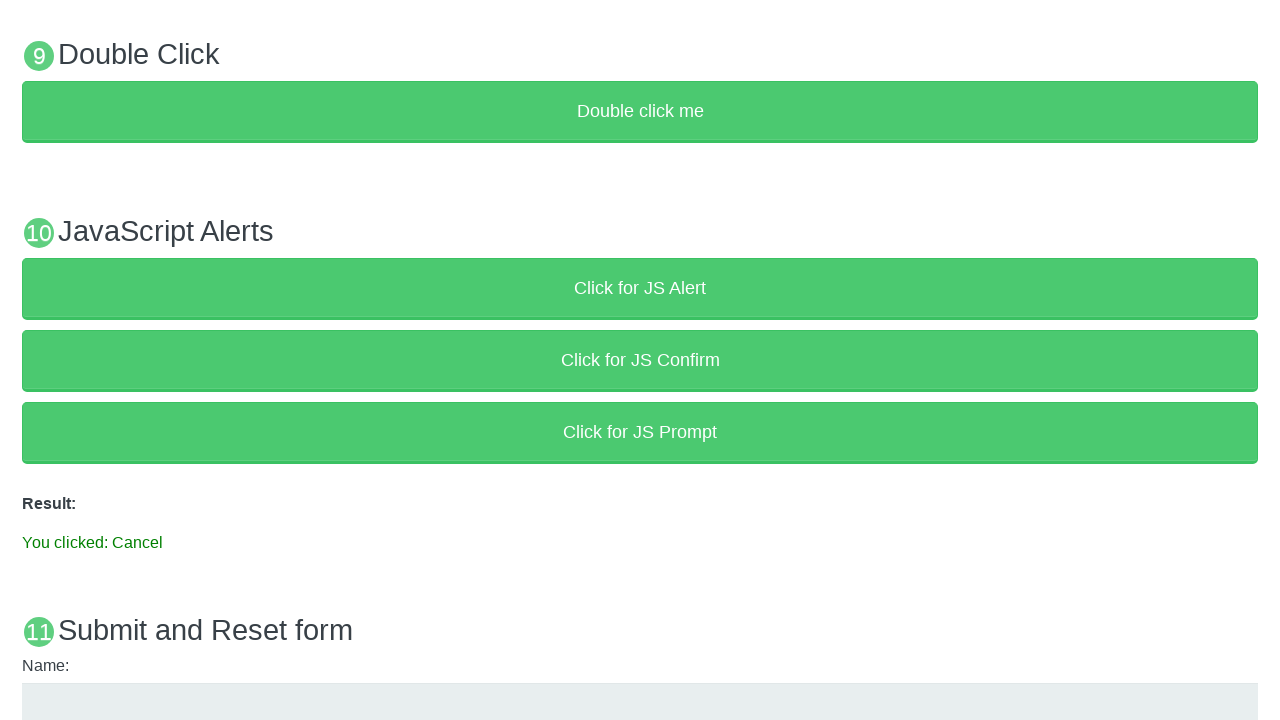

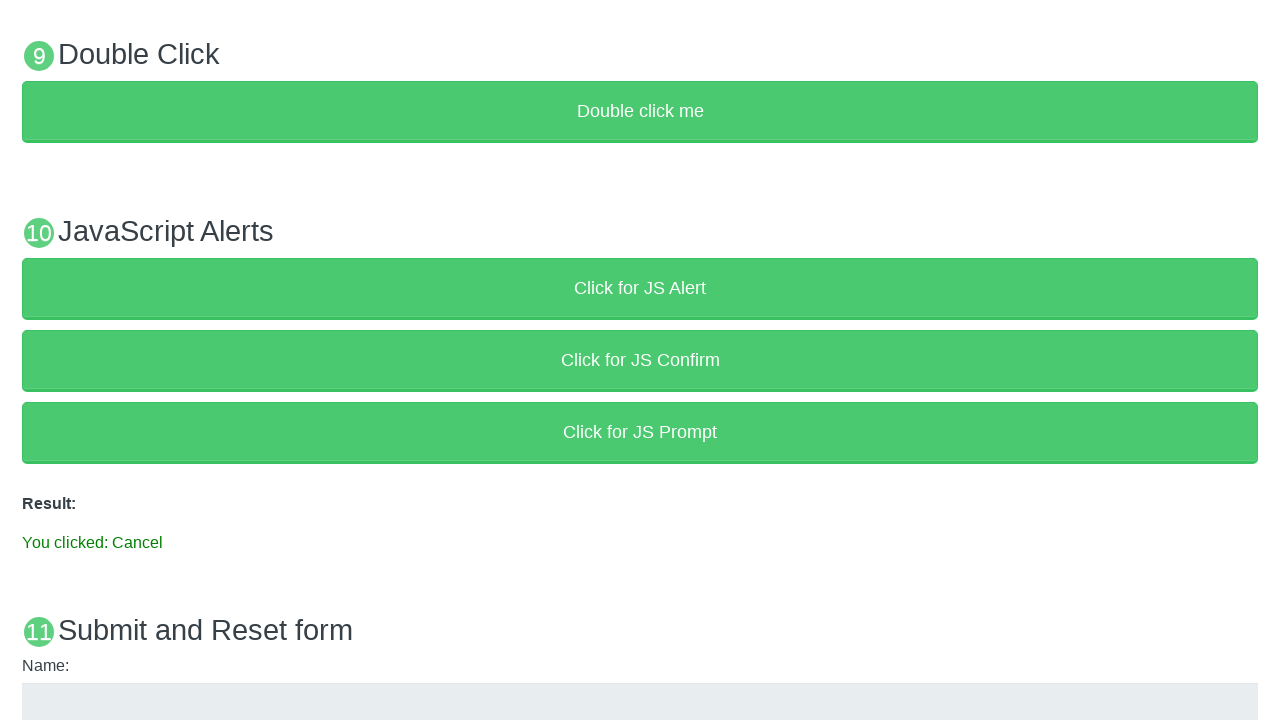